Tests the DemoQA text box form by filling in full name and email fields, submitting the form, and verifying the results are displayed correctly.

Starting URL: https://demoqa.com/text-box

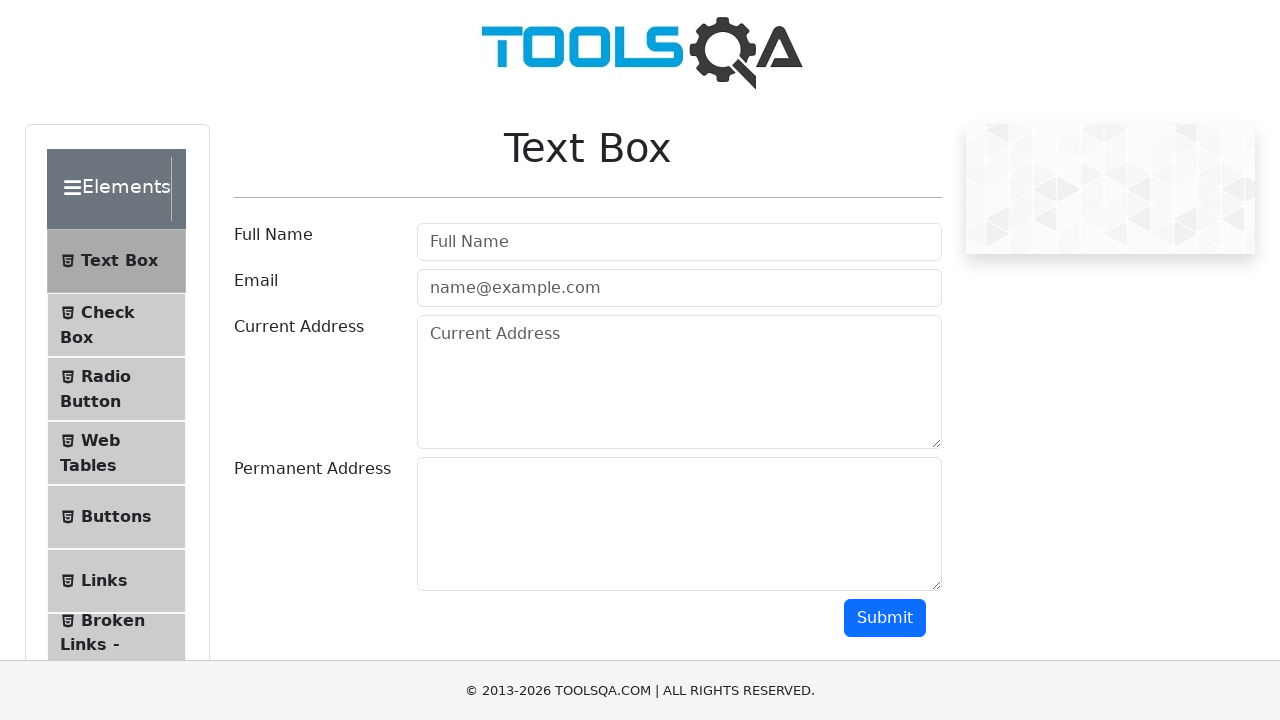

Filled full name field with 'Алиса Т.' on #userName
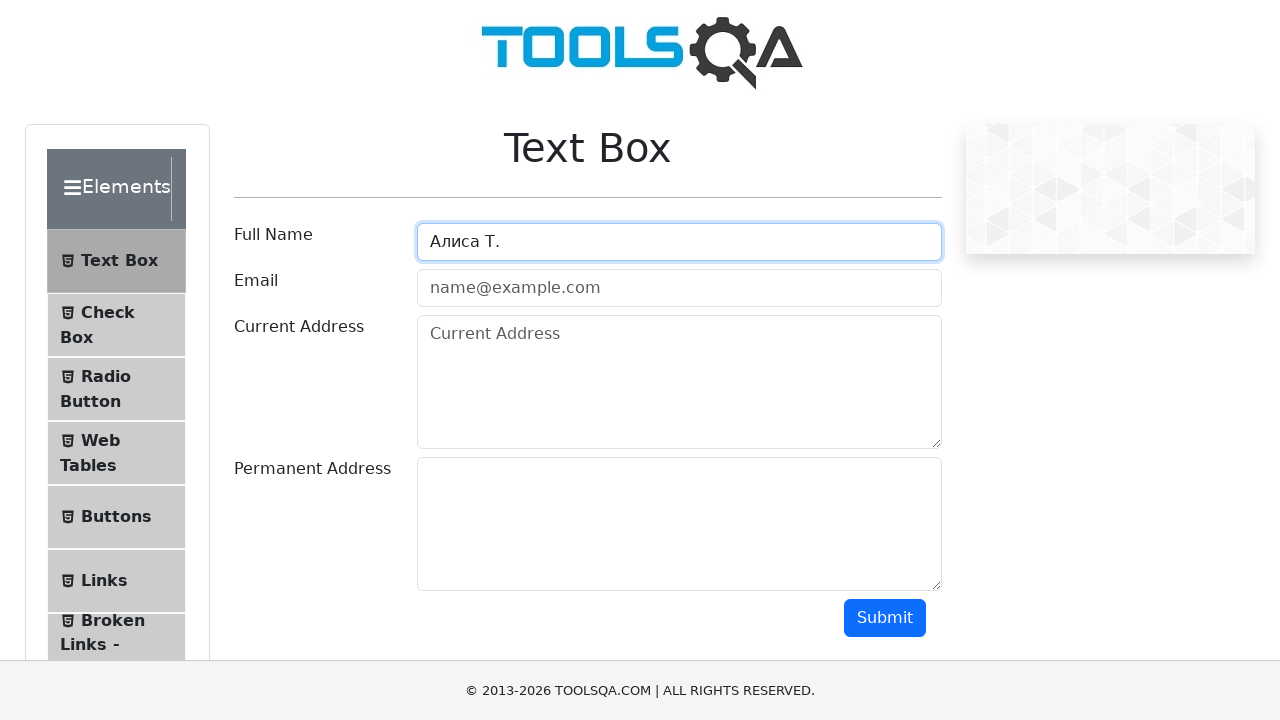

Filled email field with 'Alisya152@gmail.com' on #userEmail
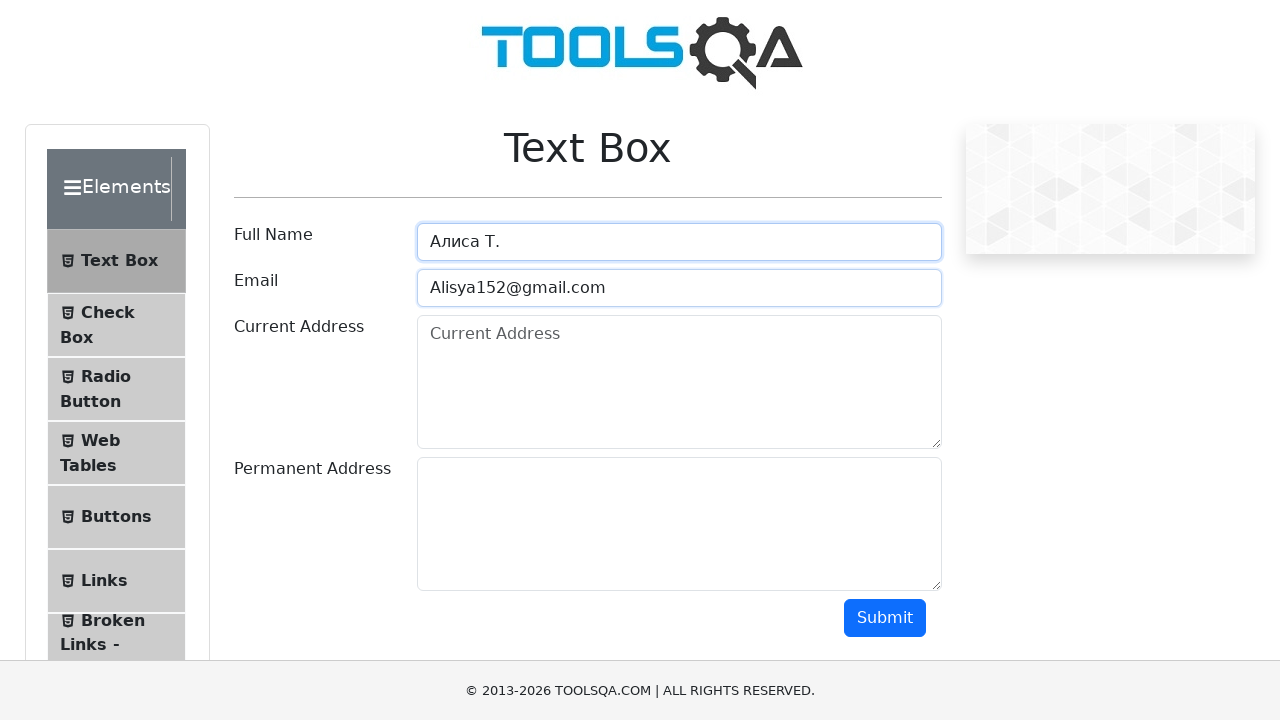

Clicked submit button at (885, 618) on #submit
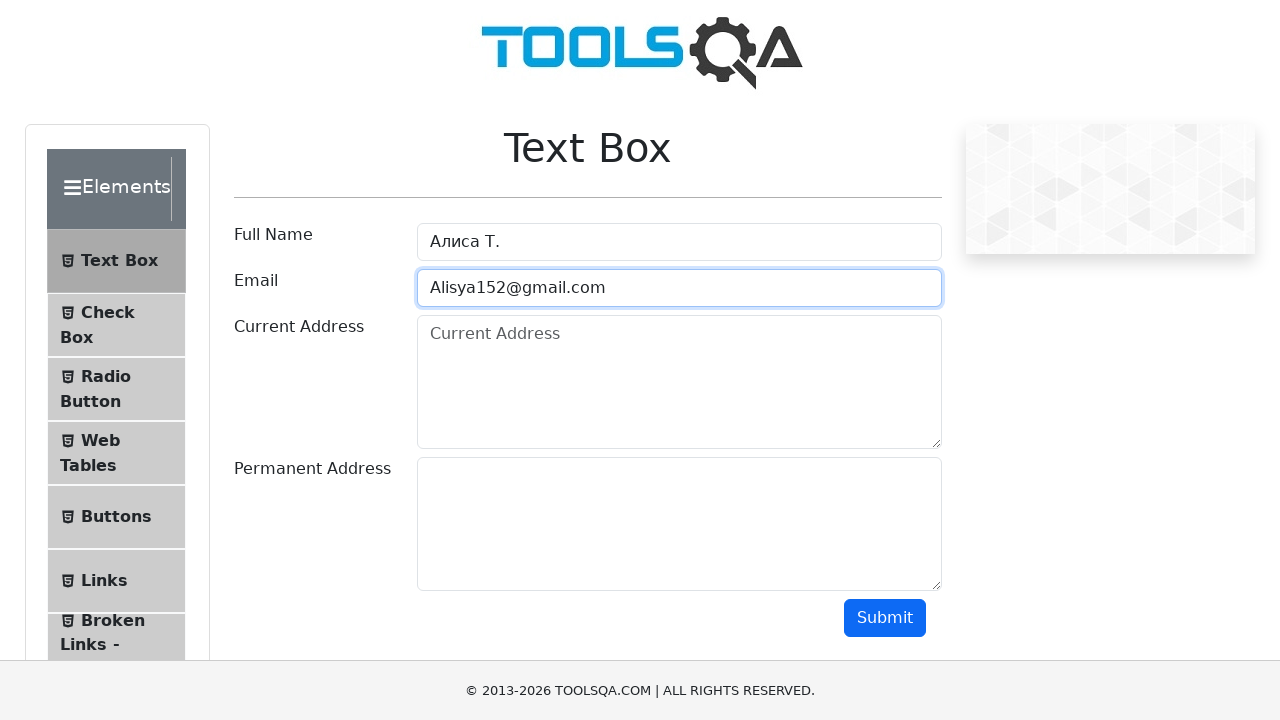

Name result field loaded
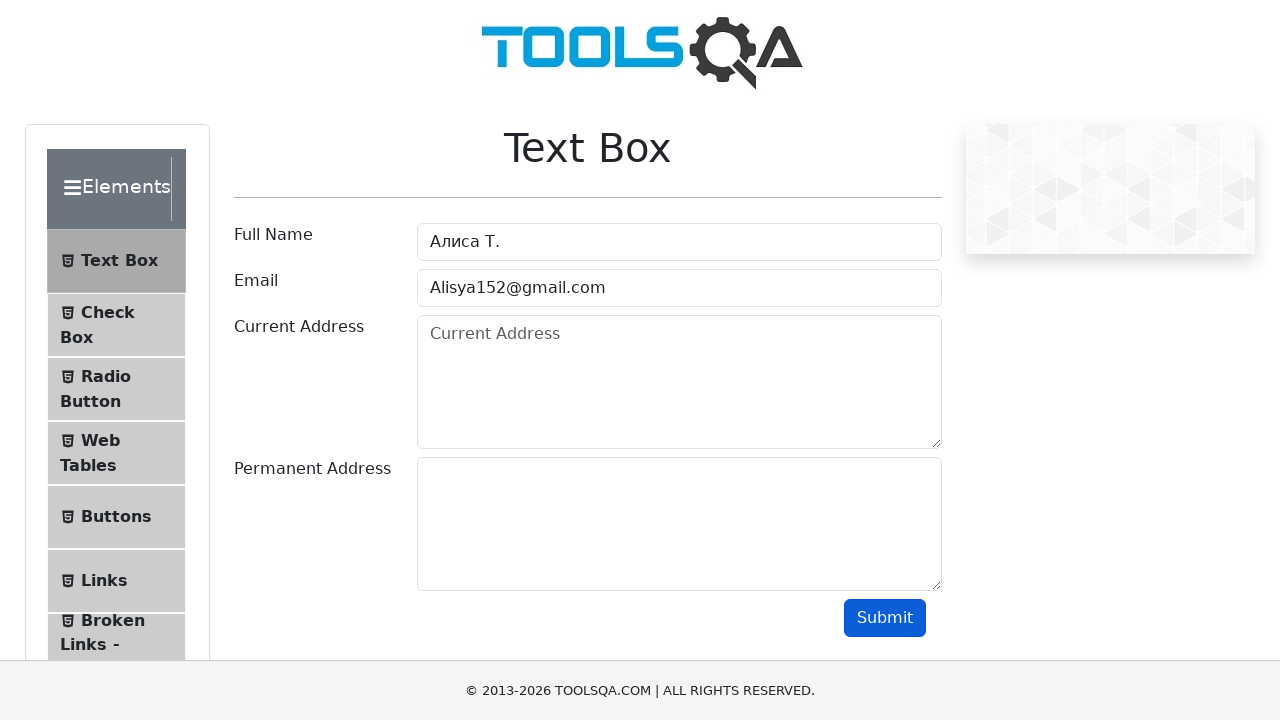

Email result field loaded
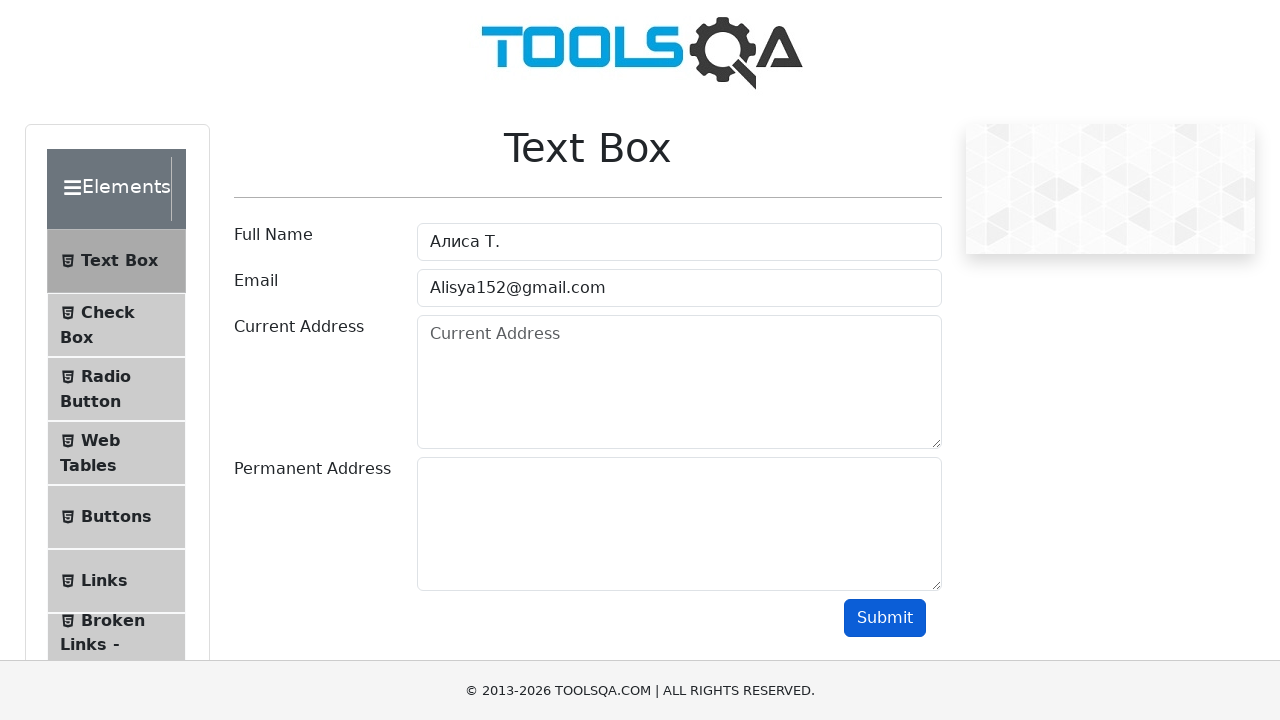

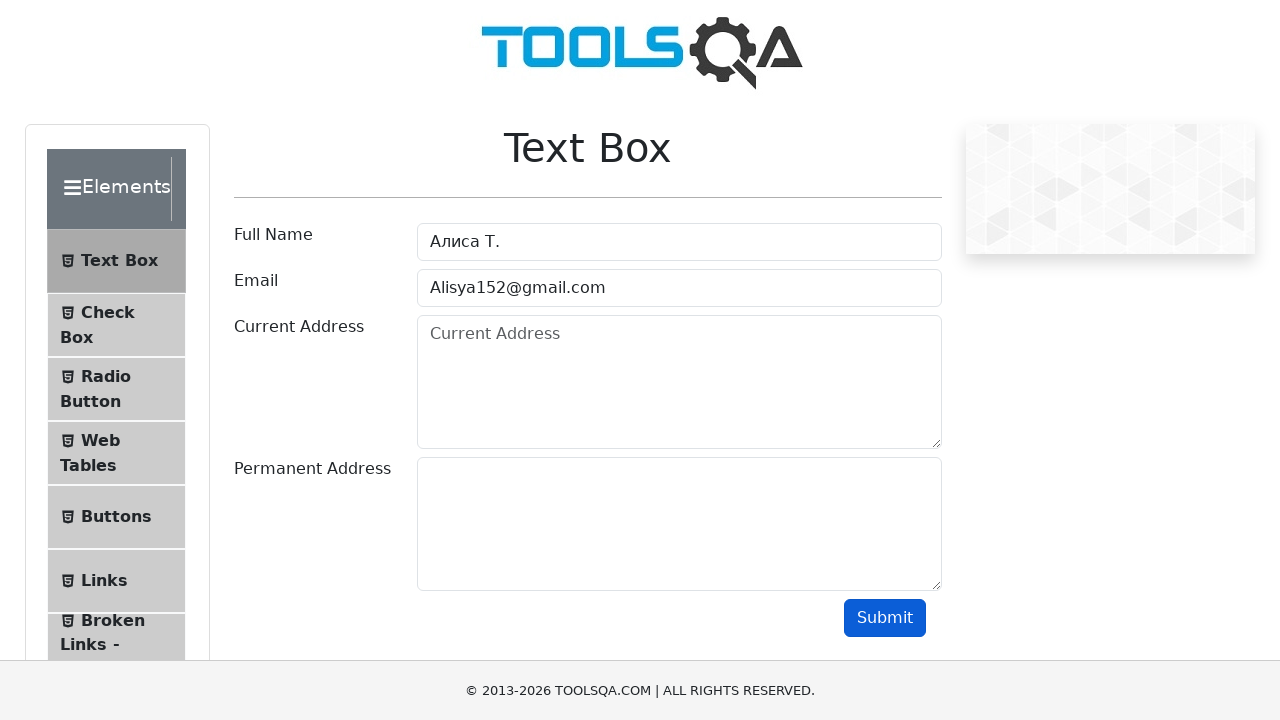